Tests a vegetable/grocery shopping site by searching for products containing "ca", verifying the number of results, adding items to cart including a specific product (Cashews), and logging the brand name.

Starting URL: https://rahulshettyacademy.com/seleniumPractise/#/

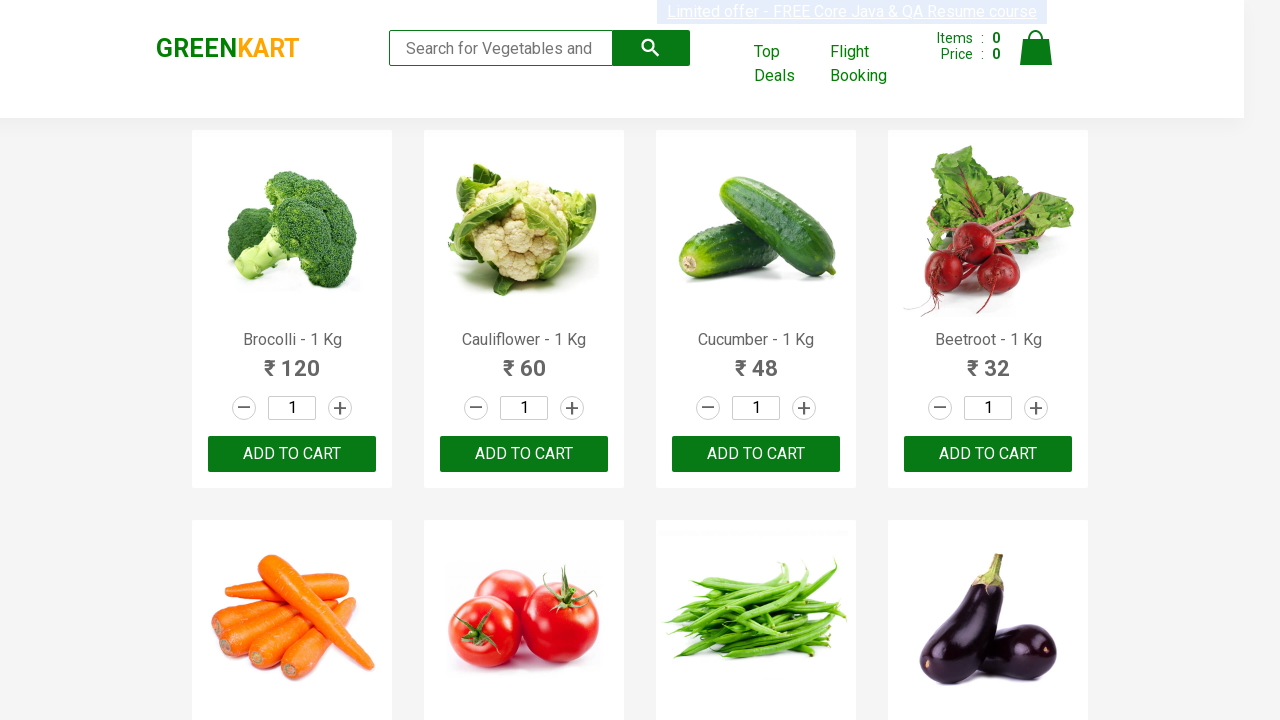

Entered 'ca' in search box to filter products on .search-keyword
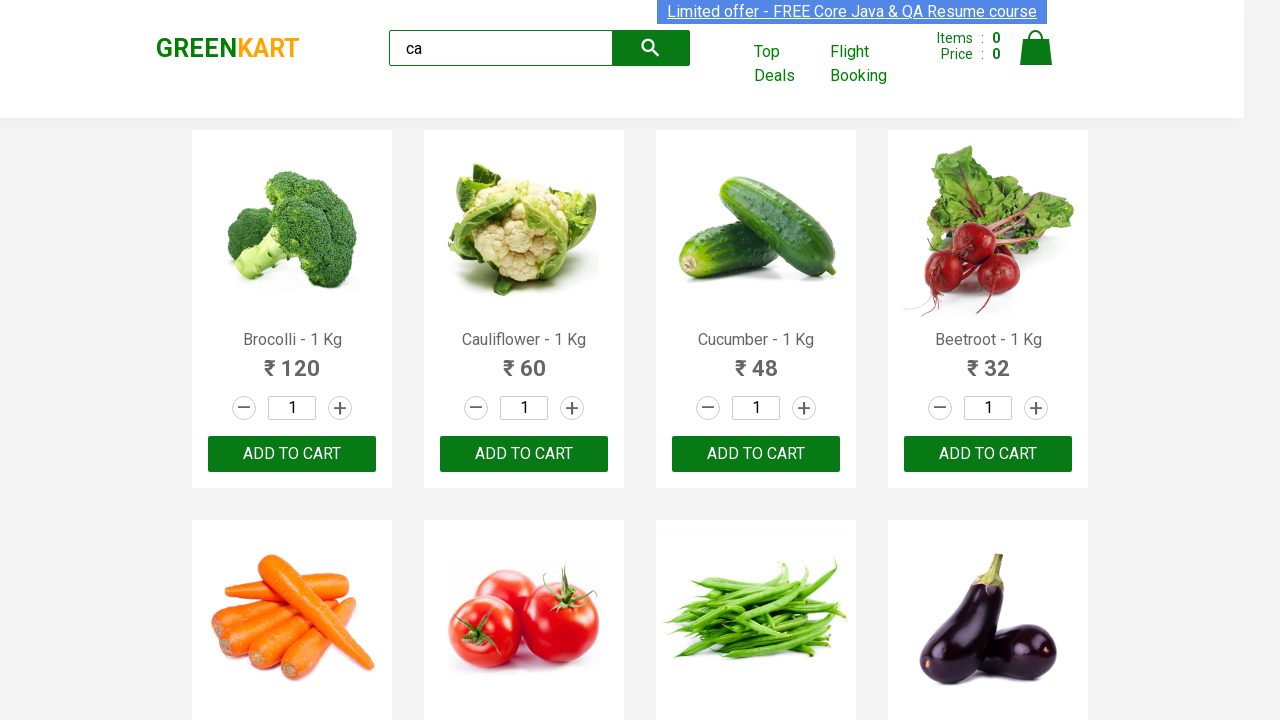

Waited 2 seconds for products to filter
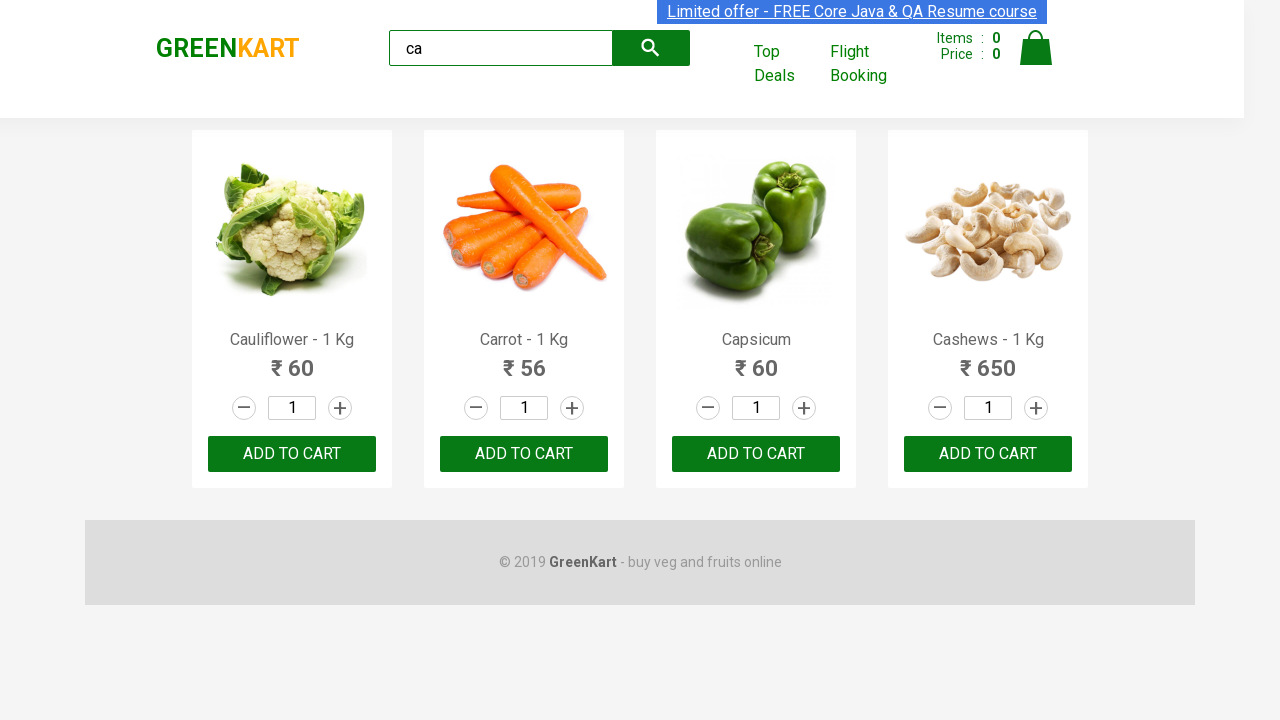

Verified product elements are displayed on page
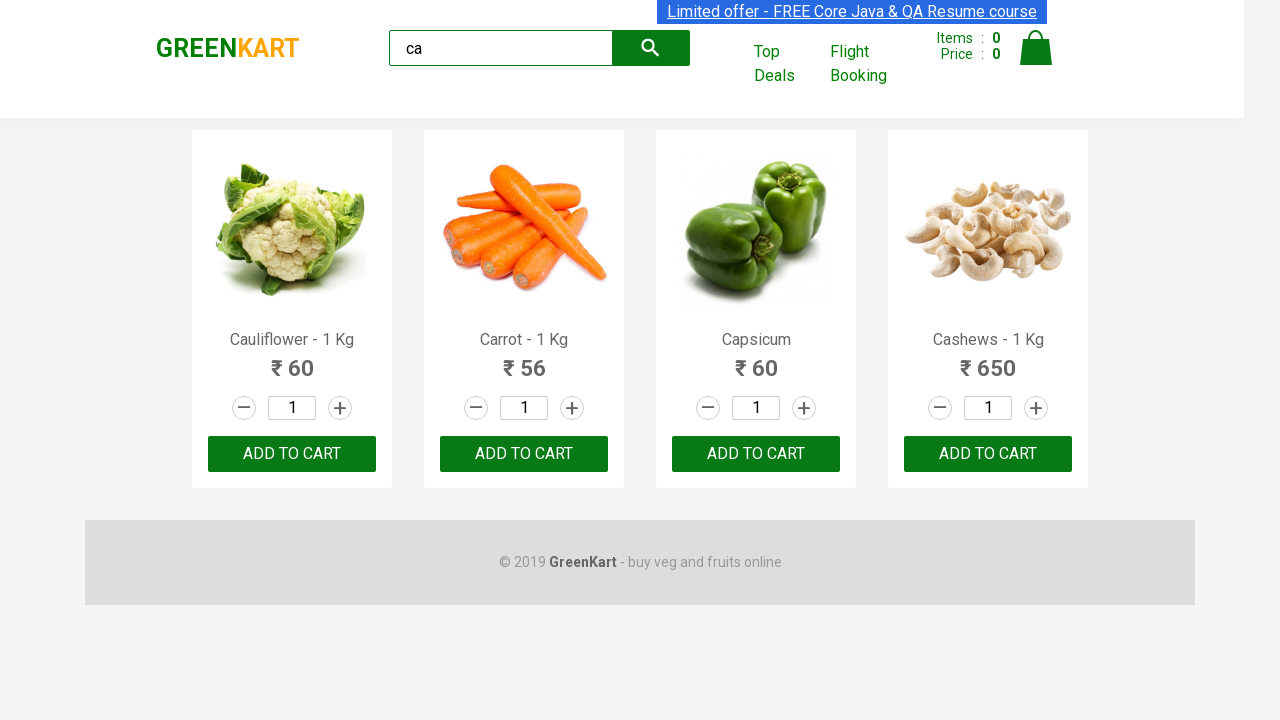

Clicked 'ADD TO CART' on the third product at (756, 454) on .products .product >> nth=2 >> text=ADD TO CART
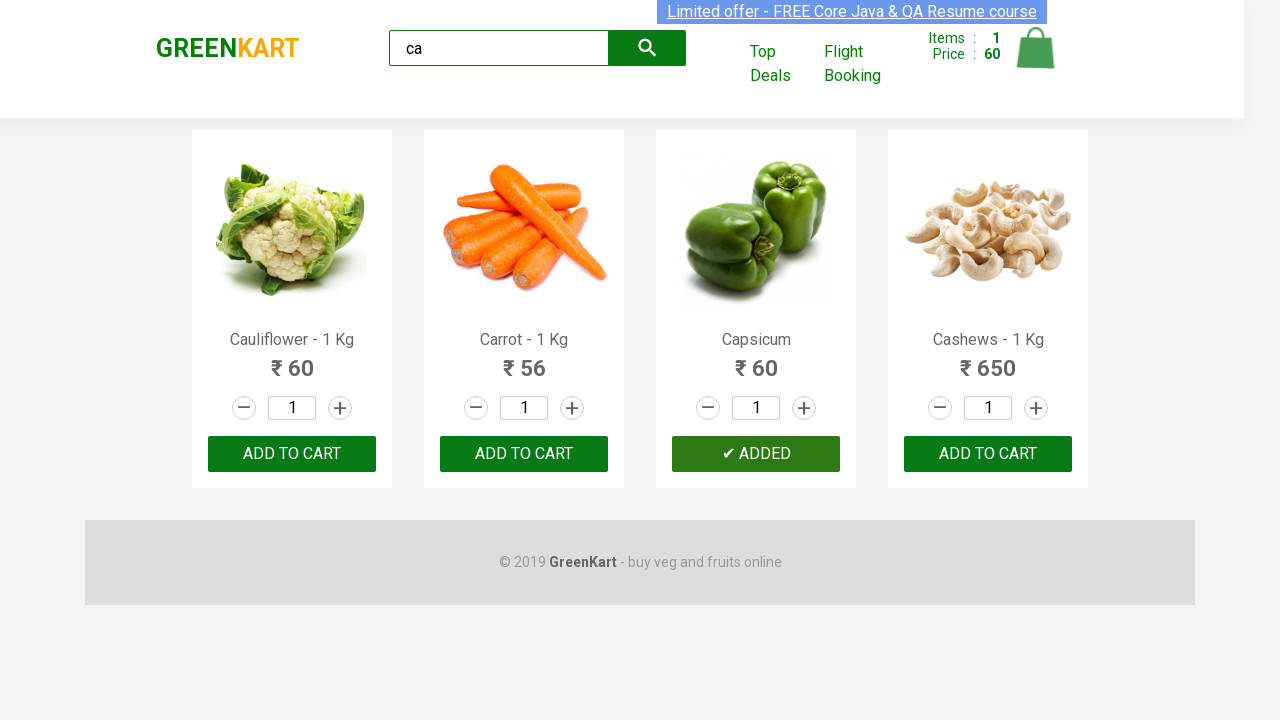

Located 4 products matching 'ca' search filter
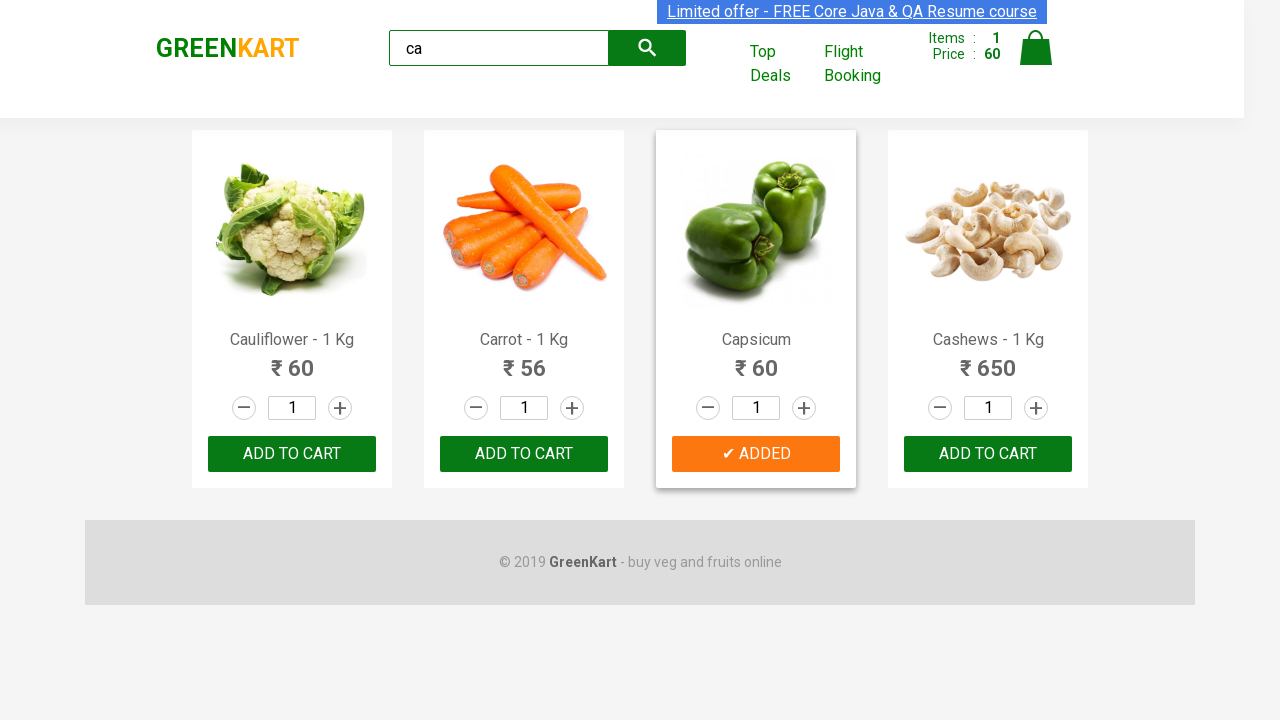

Found and clicked 'ADD TO CART' for Cashews product at index 3 at (988, 454) on .products .product >> nth=3 >> button
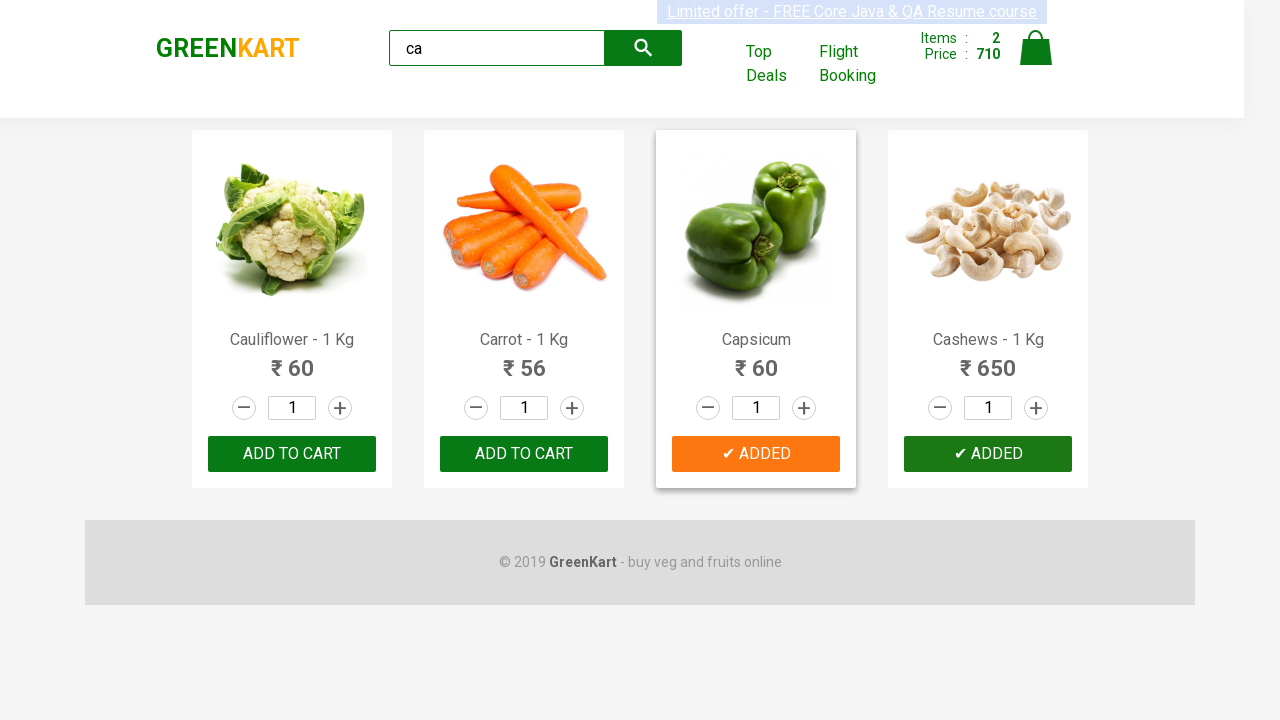

Retrieved brand name: GREENKART
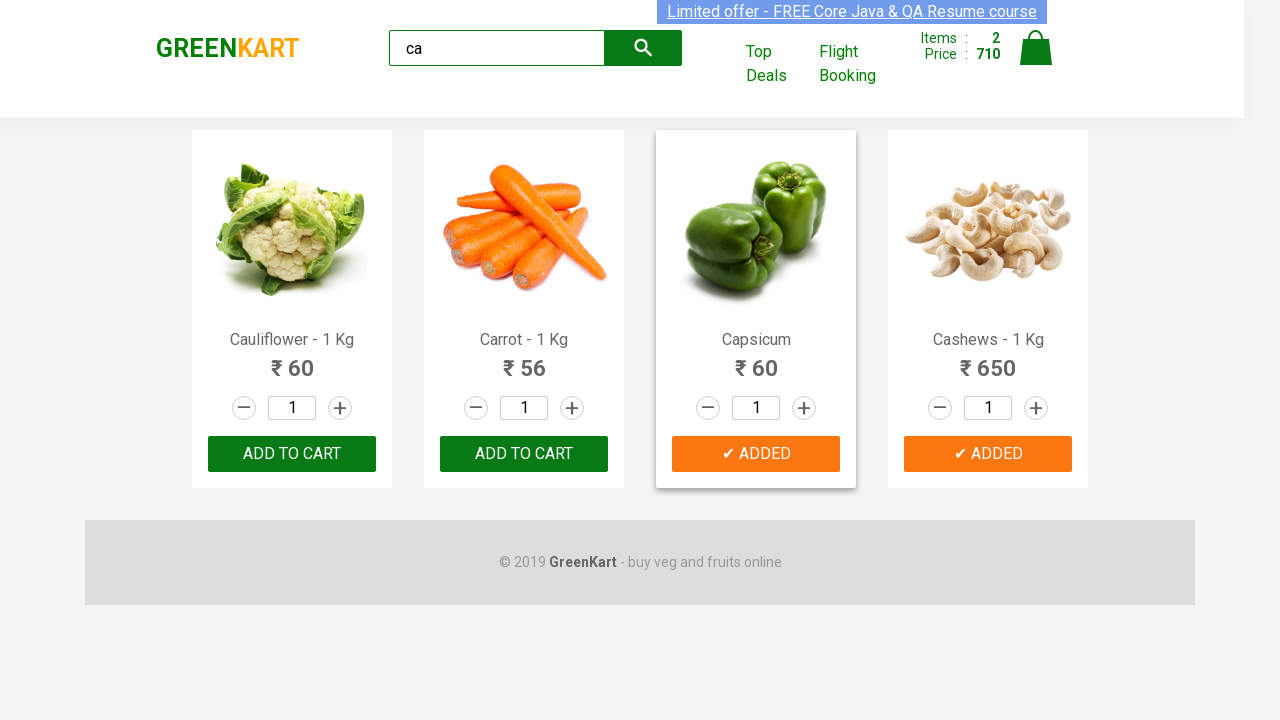

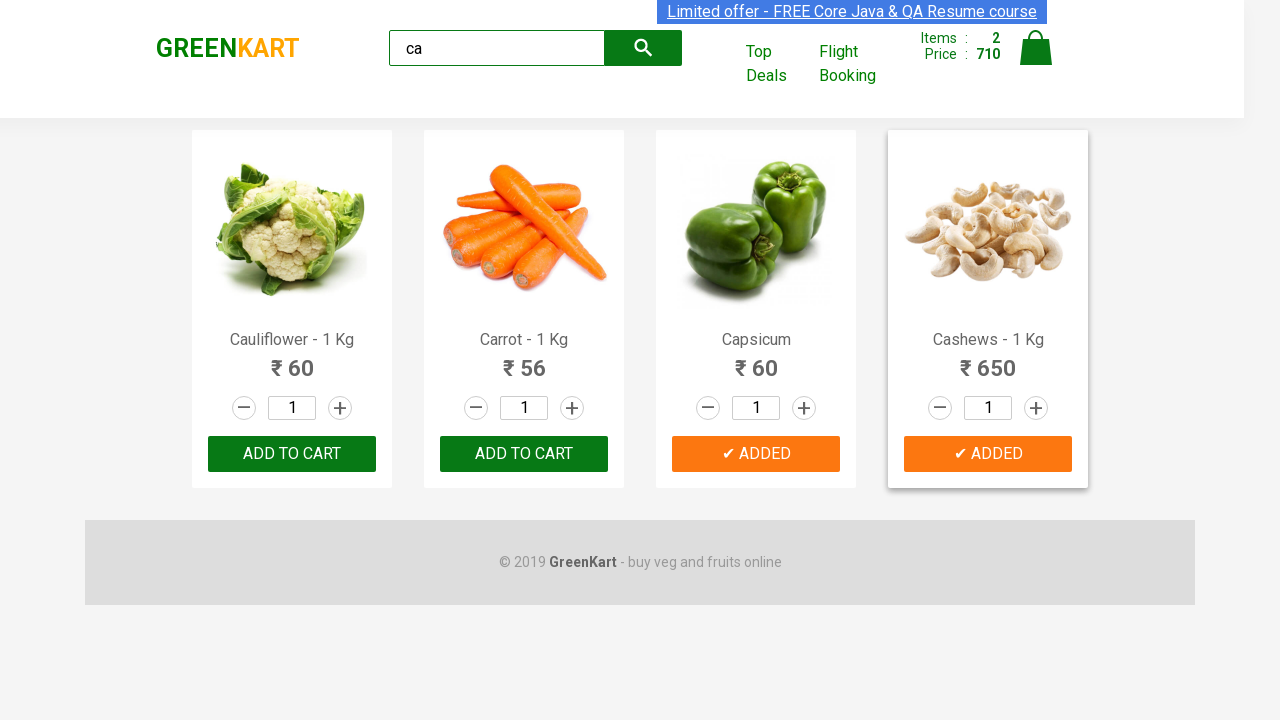